Tests Vue.js dropdown by clicking on the dropdown button and selecting "Second Option" from the menu

Starting URL: https://mikerodham.github.io/vue-dropdowns/

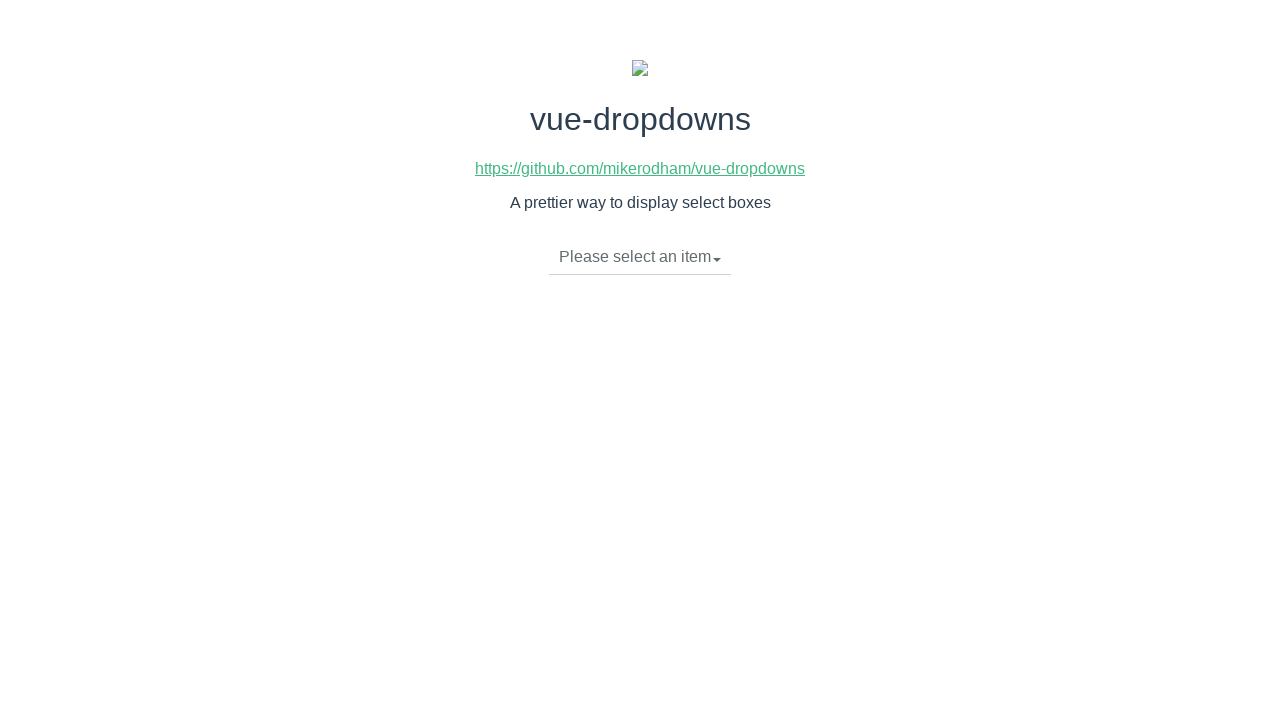

Clicked dropdown button to open menu at (640, 258) on div.btn-group
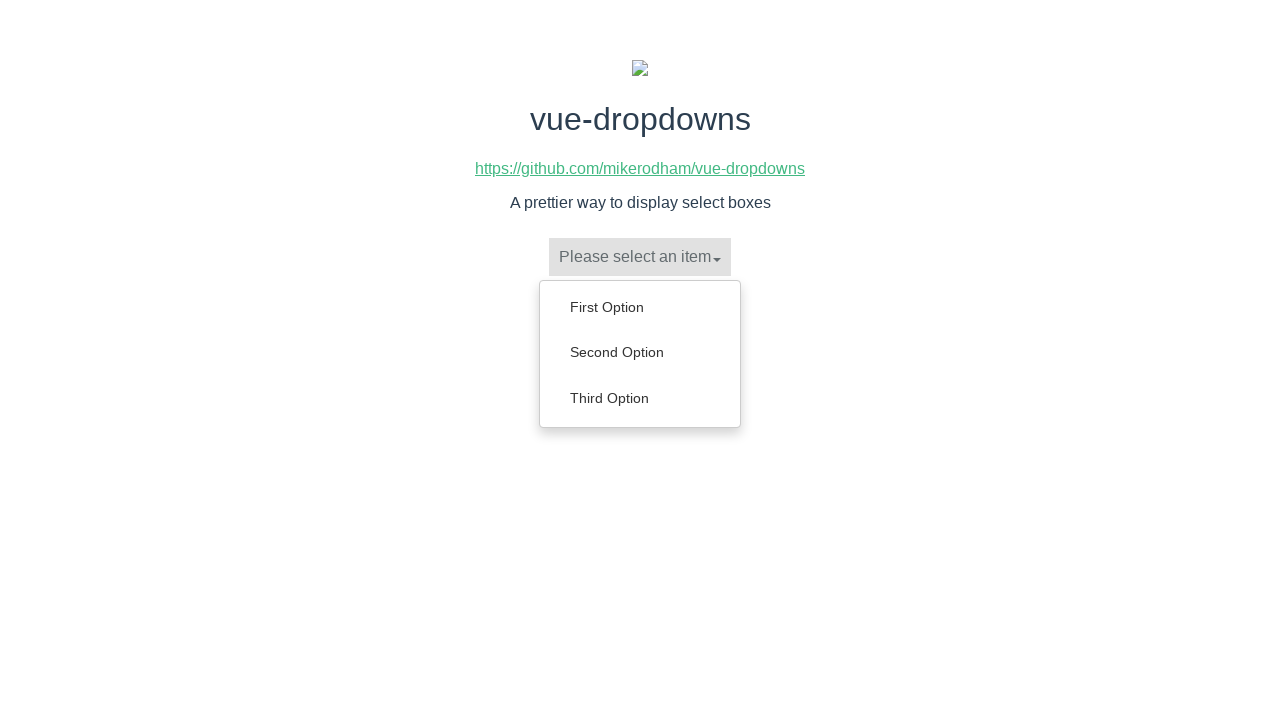

Dropdown menu items became visible
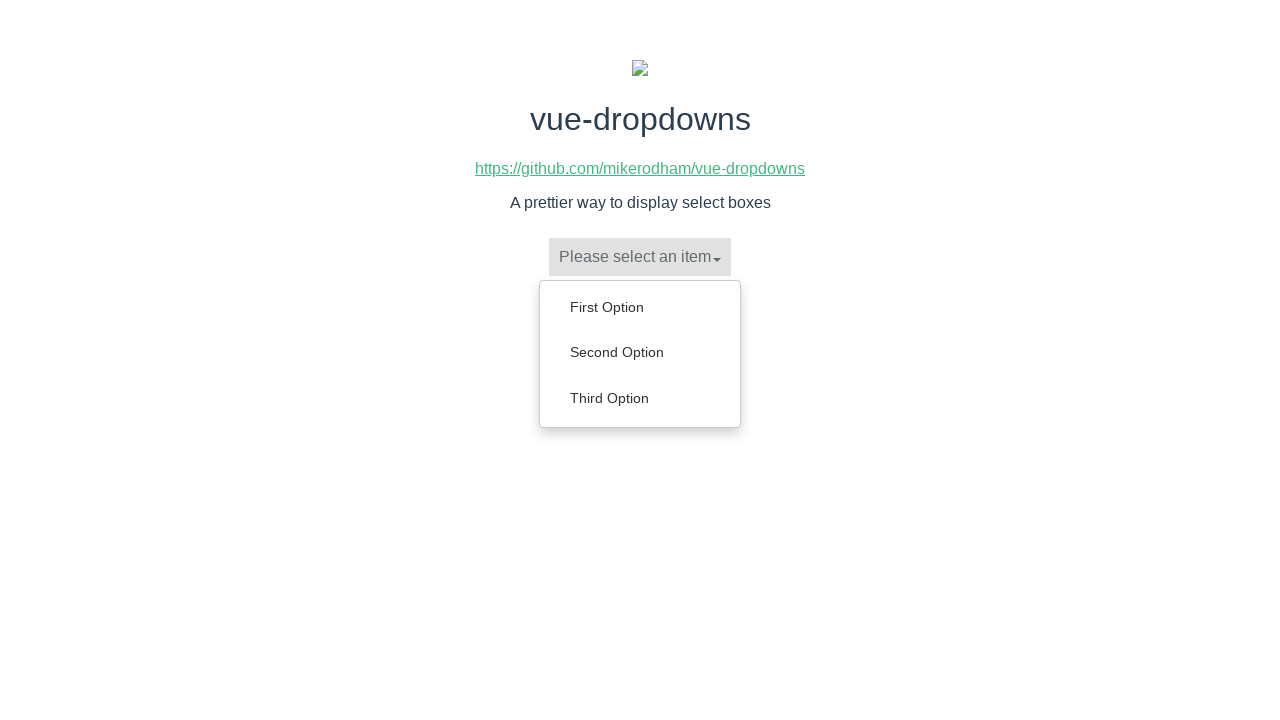

Selected 'Second Option' from dropdown menu at (640, 352) on ul.dropdown-menu li:has-text('Second Option')
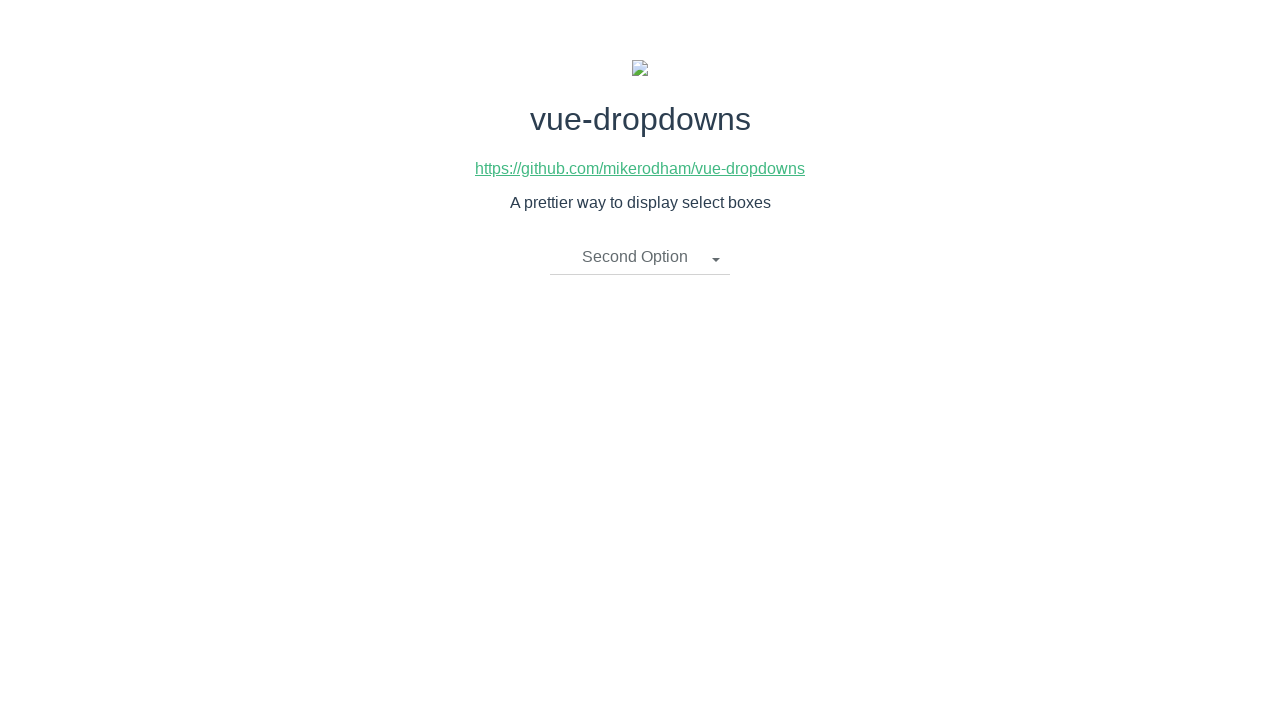

Verified 'Second Option' was selected in dropdown
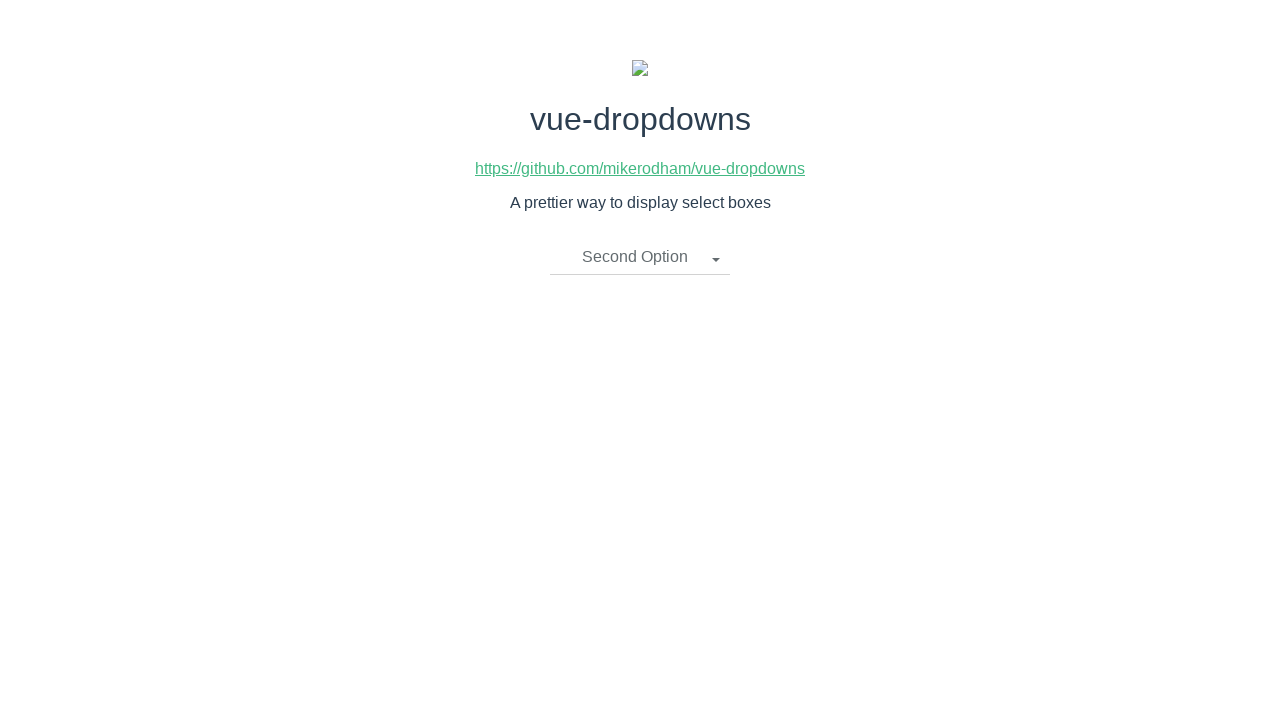

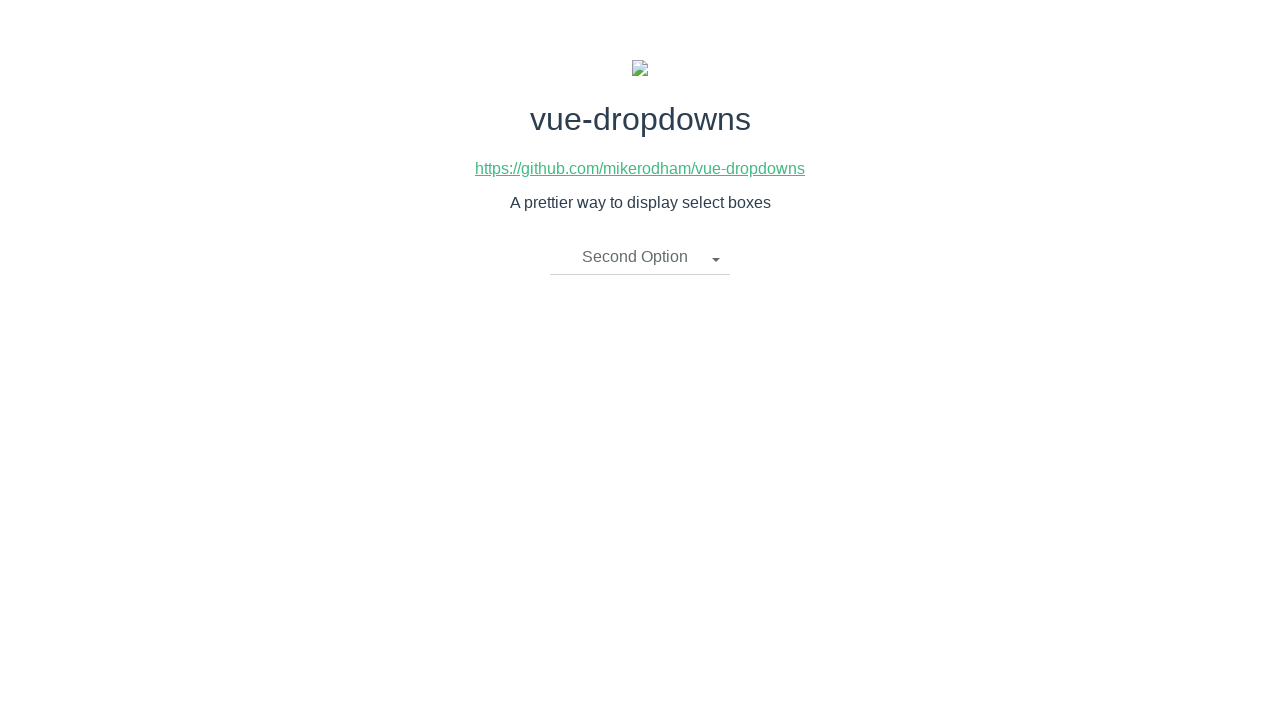